Tests table filtering functionality on SelectorsHub practice page by entering "United States" in the filter textbox and verifying filtered results

Starting URL: https://selectorshub.com/xpath-practice-page/

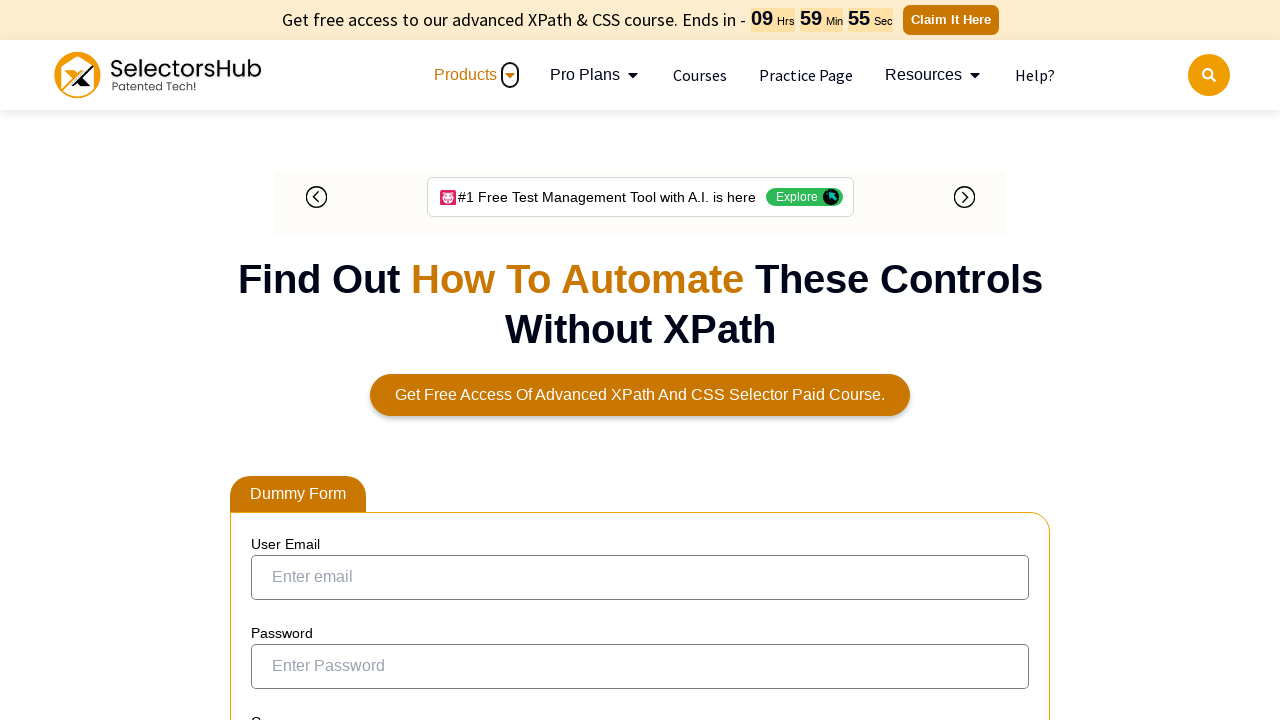

Filled table filter textbox with 'United States' on input[aria-controls='tablepress-1']
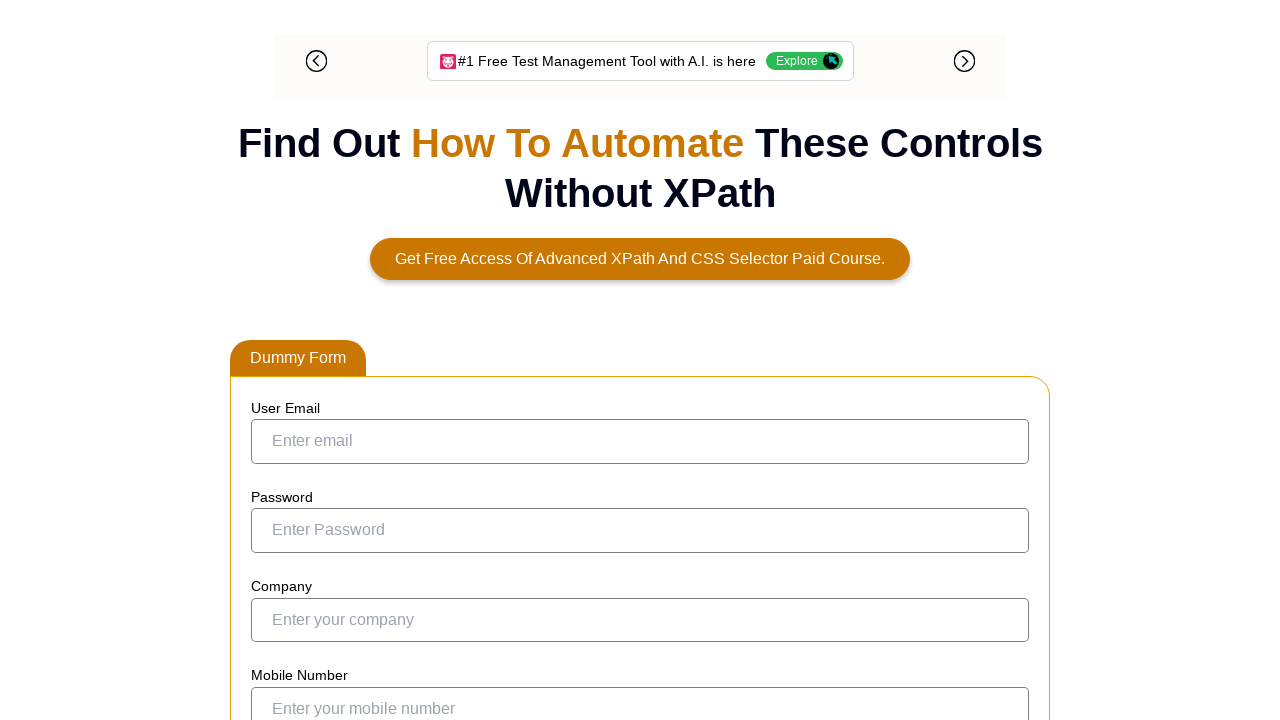

Filtered table results loaded with country column visible
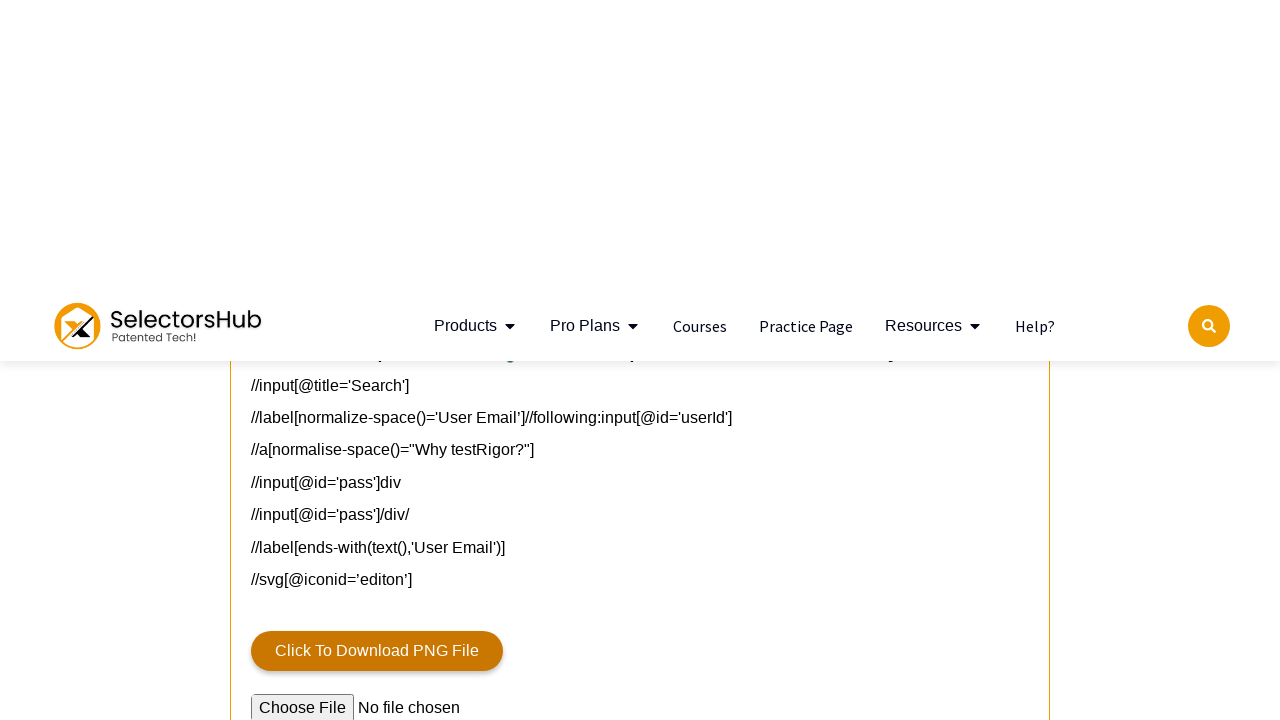

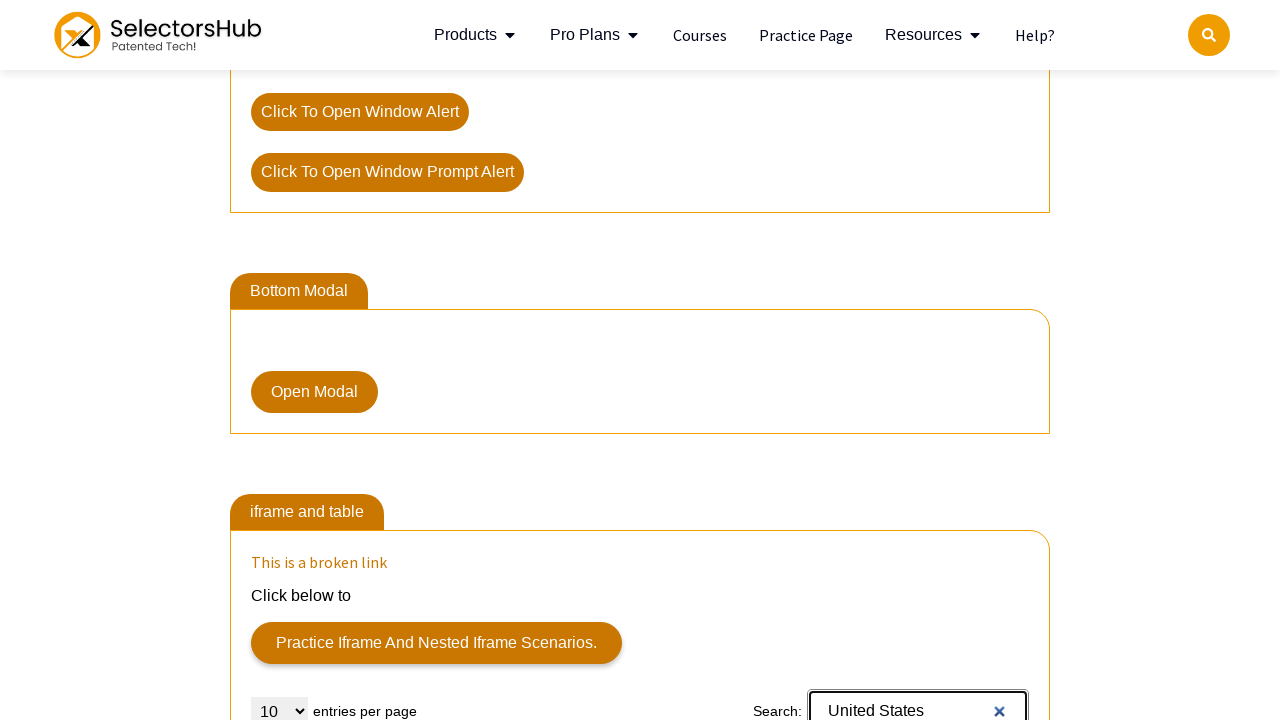